Tests Bootstrap dropdown with search functionality by selecting multiple countries from a searchable dropdown

Starting URL: https://www.lambdatest.com/selenium-playground/jquery-dropdown-search-demo

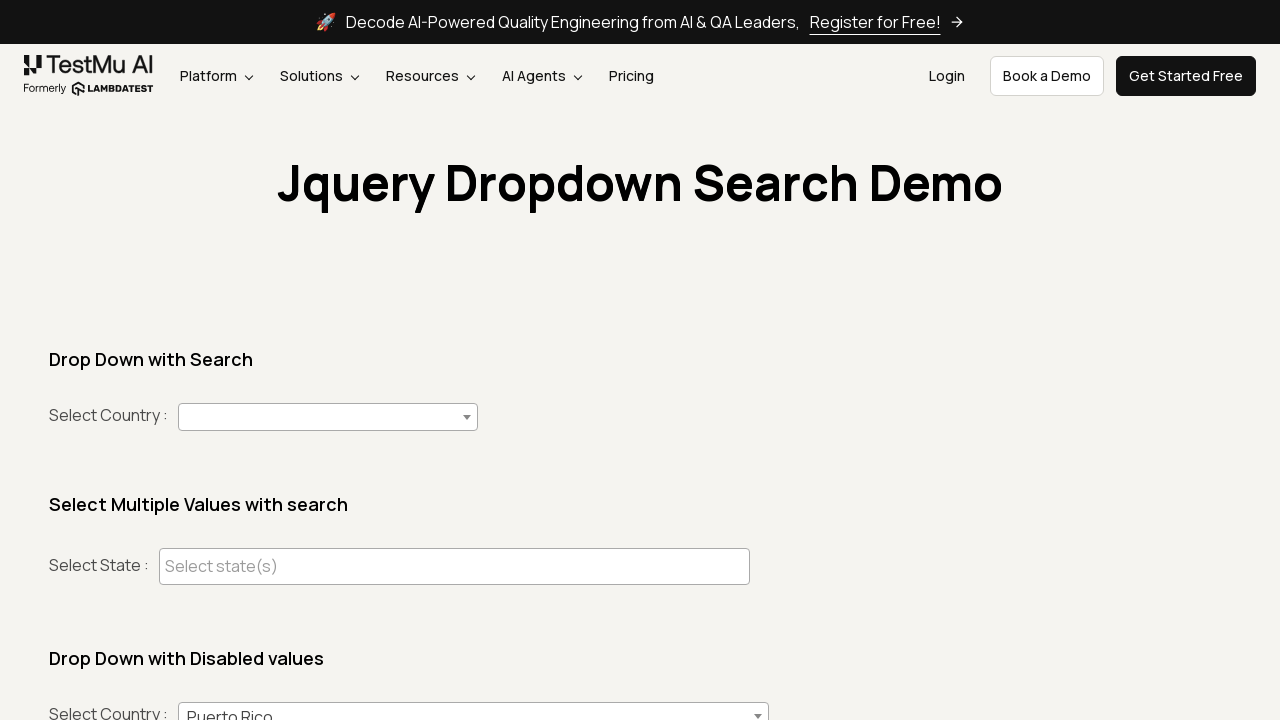

Clicked on the Bootstrap dropdown to open it at (328, 417) on #country+span
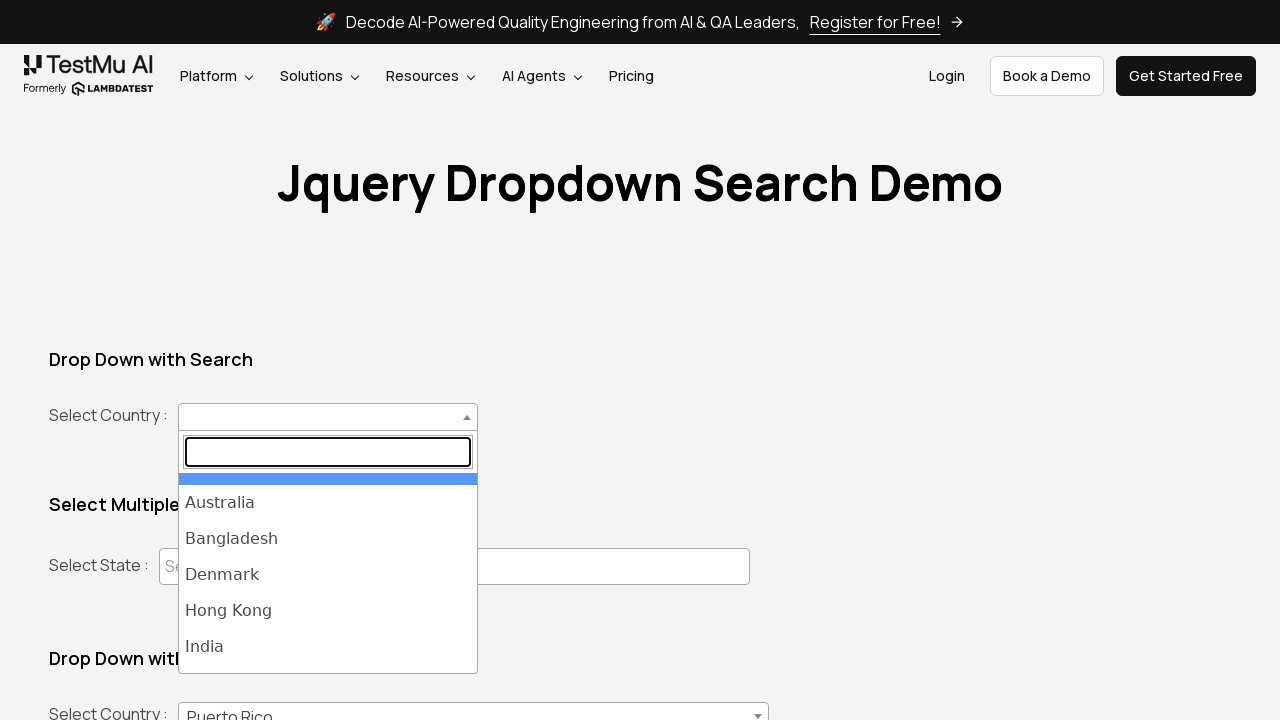

Selected India from the dropdown list at (328, 647) on ul#select2-country-results >> li >> internal:has-text="India"i
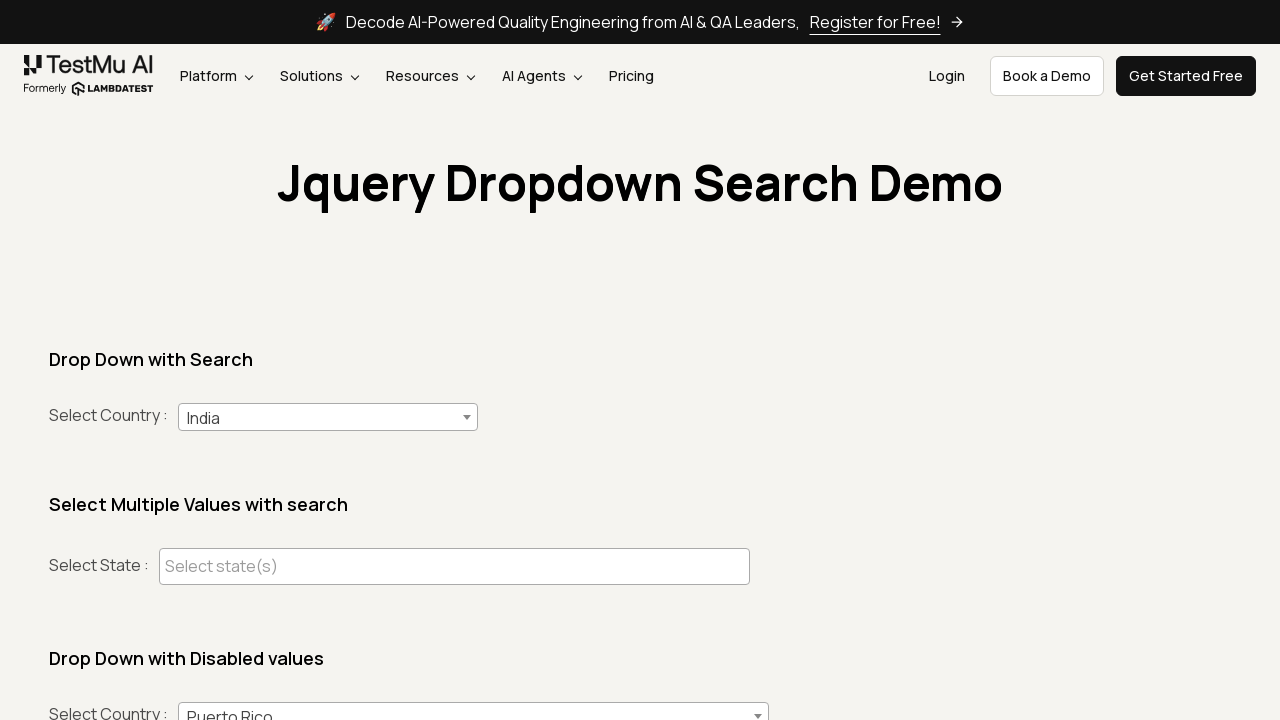

Clicked on the Bootstrap dropdown again to open it at (328, 417) on #country+span
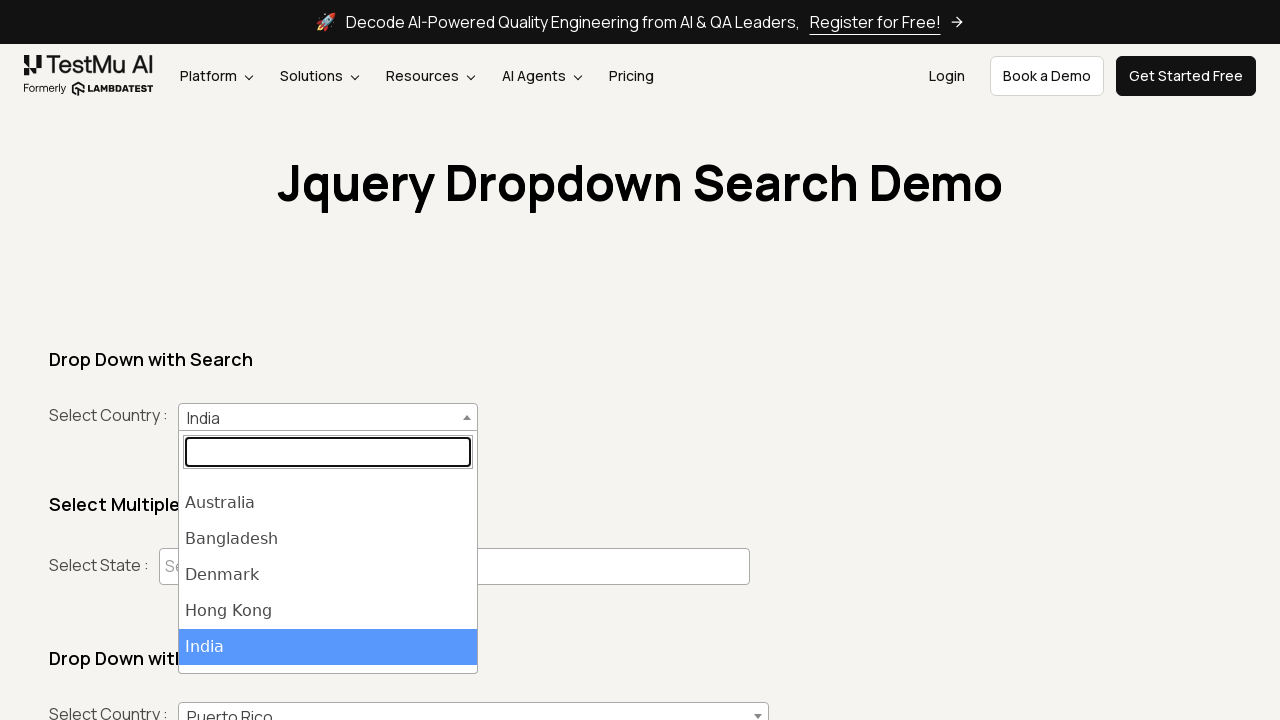

Selected Denmark from the dropdown list at (328, 575) on ul#select2-country-results >> li >> internal:has-text="Denmark"i
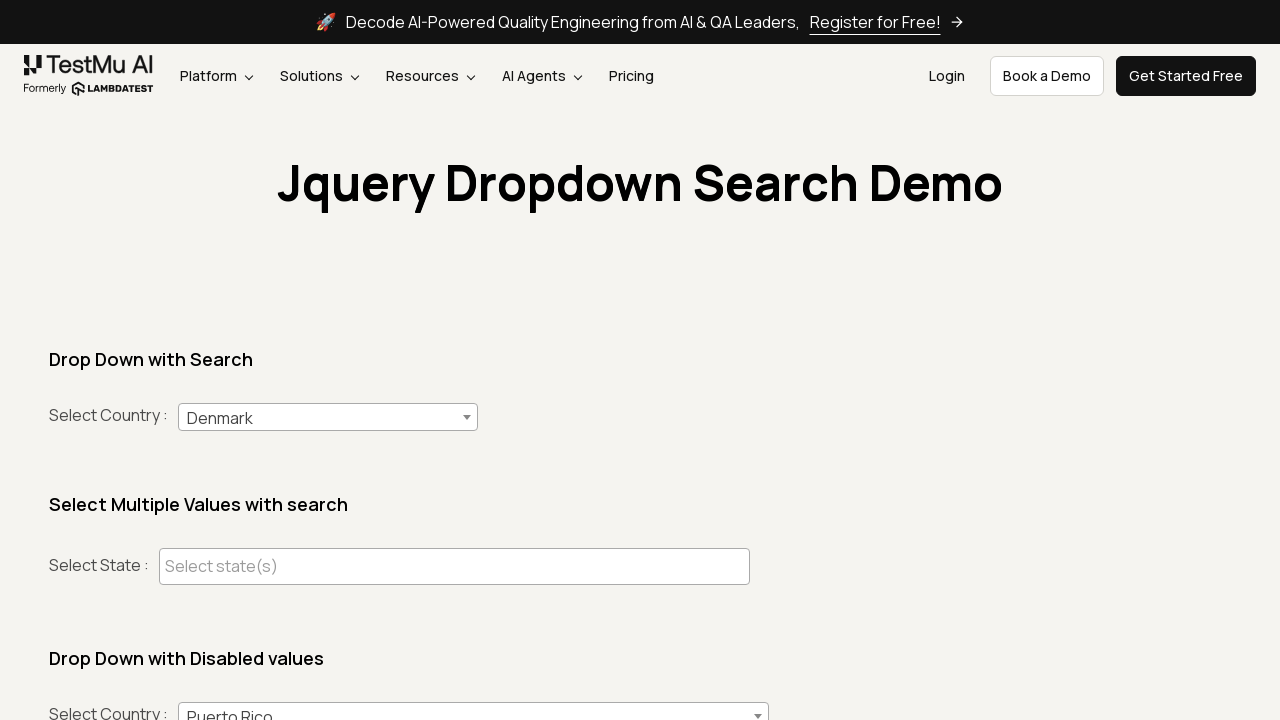

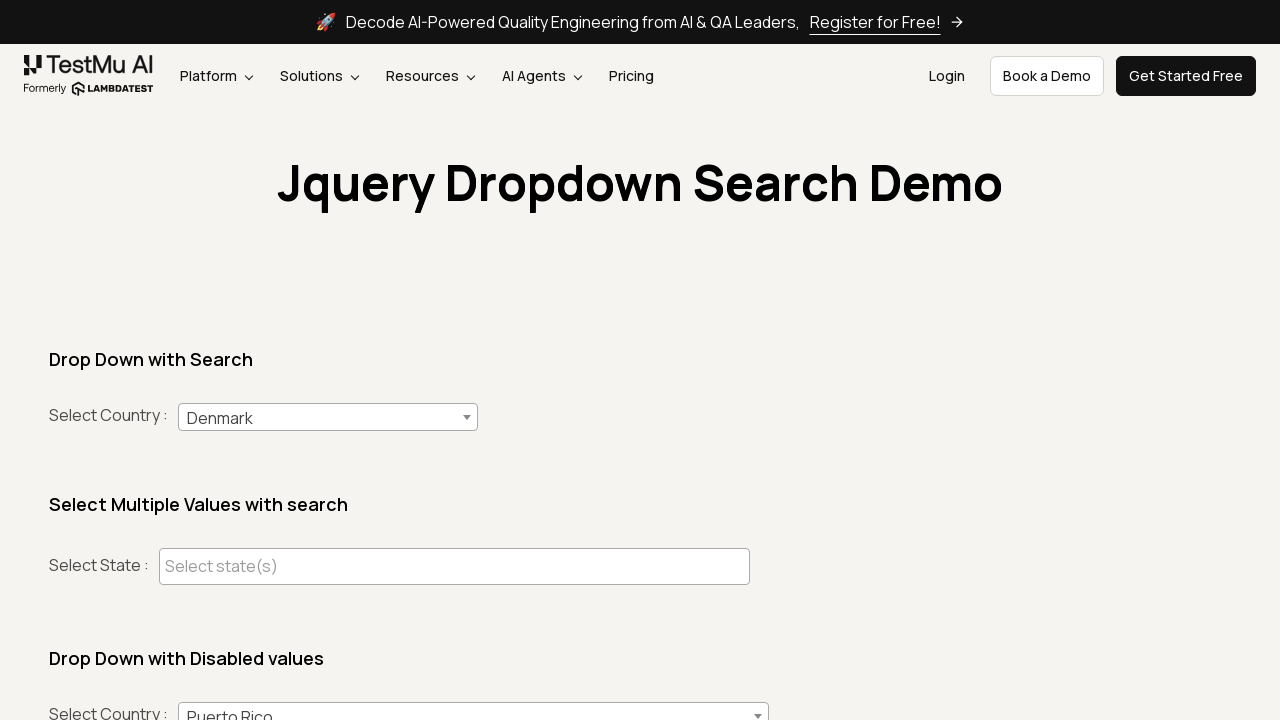